Tests adding multiple books to cart, removing items, using undo, updating quantities, and applying coupon codes

Starting URL: http://practice.automationtesting.in/

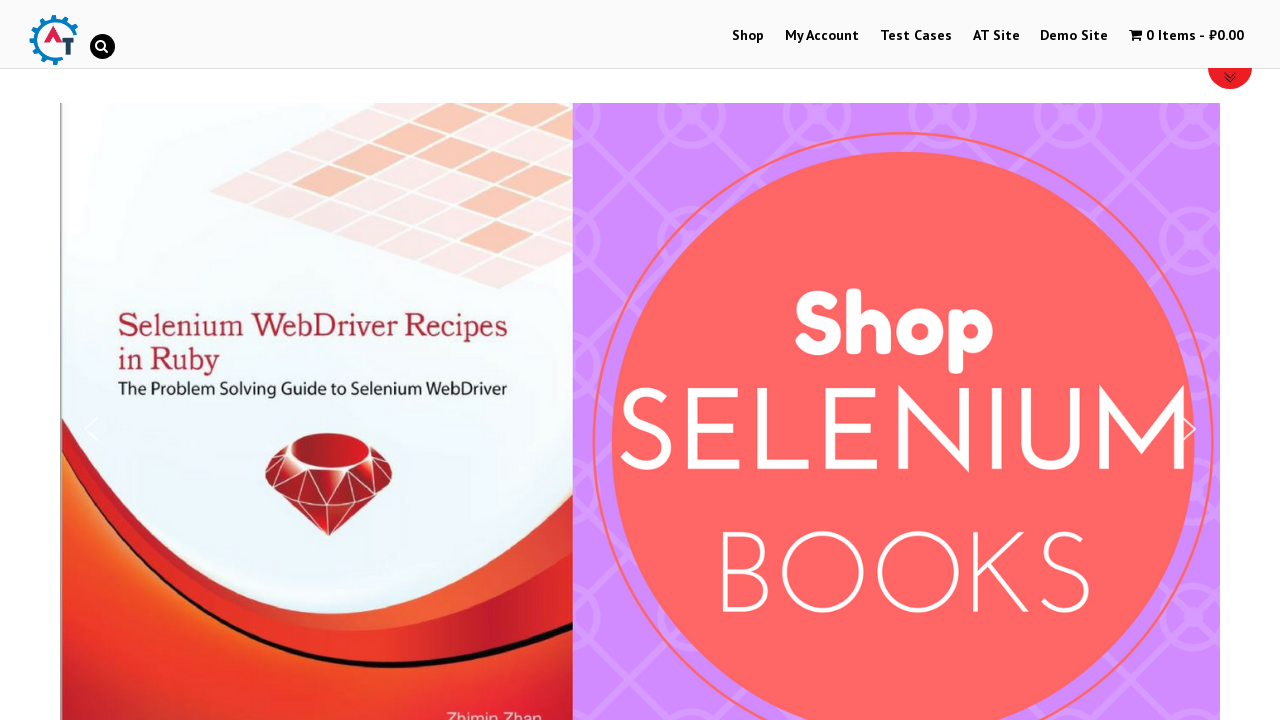

Clicked on Shop tab at (748, 36) on #menu-item-40
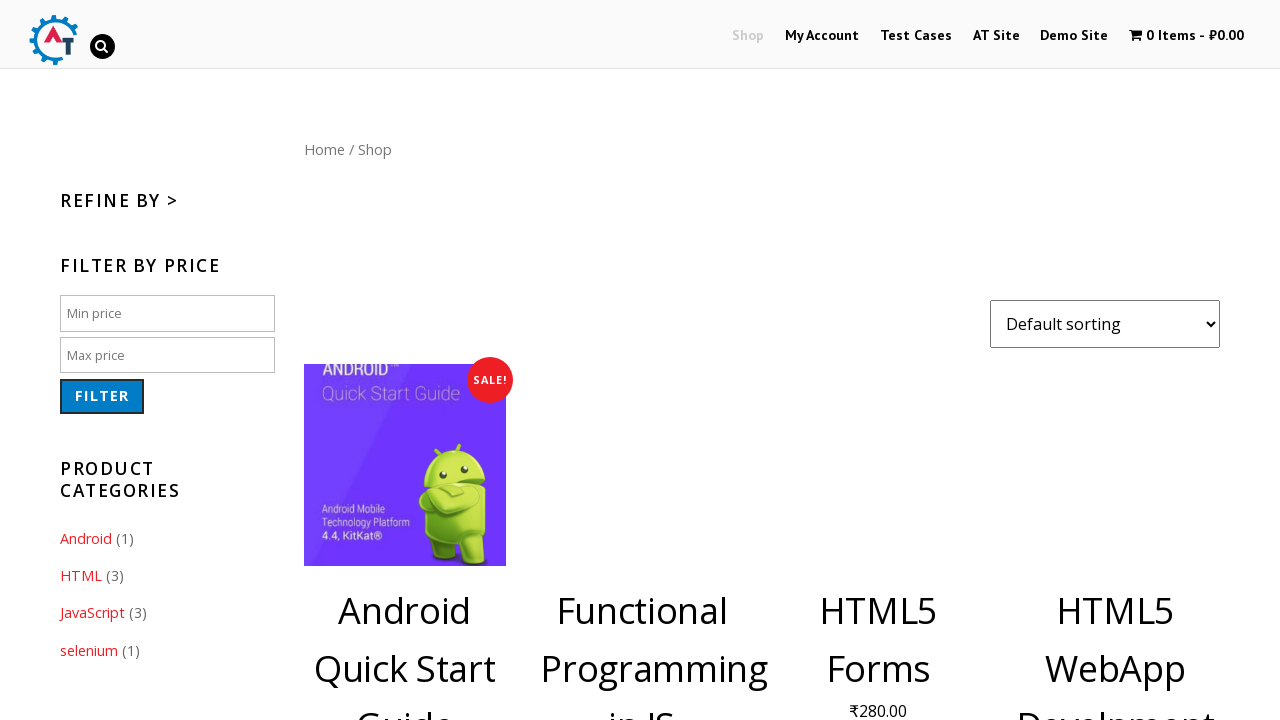

Scrolled down 300 pixels
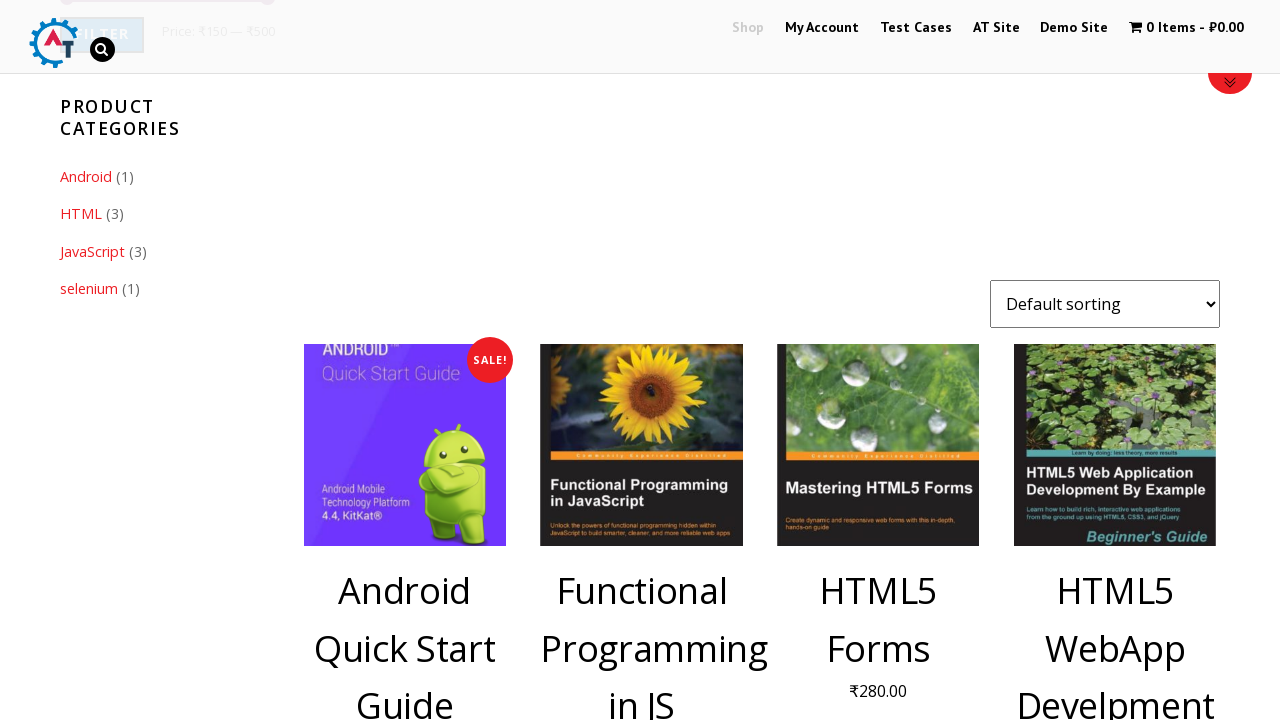

Added HTML5 WebApp book to cart at (1115, 361) on [href='/shop/?add-to-cart=182']
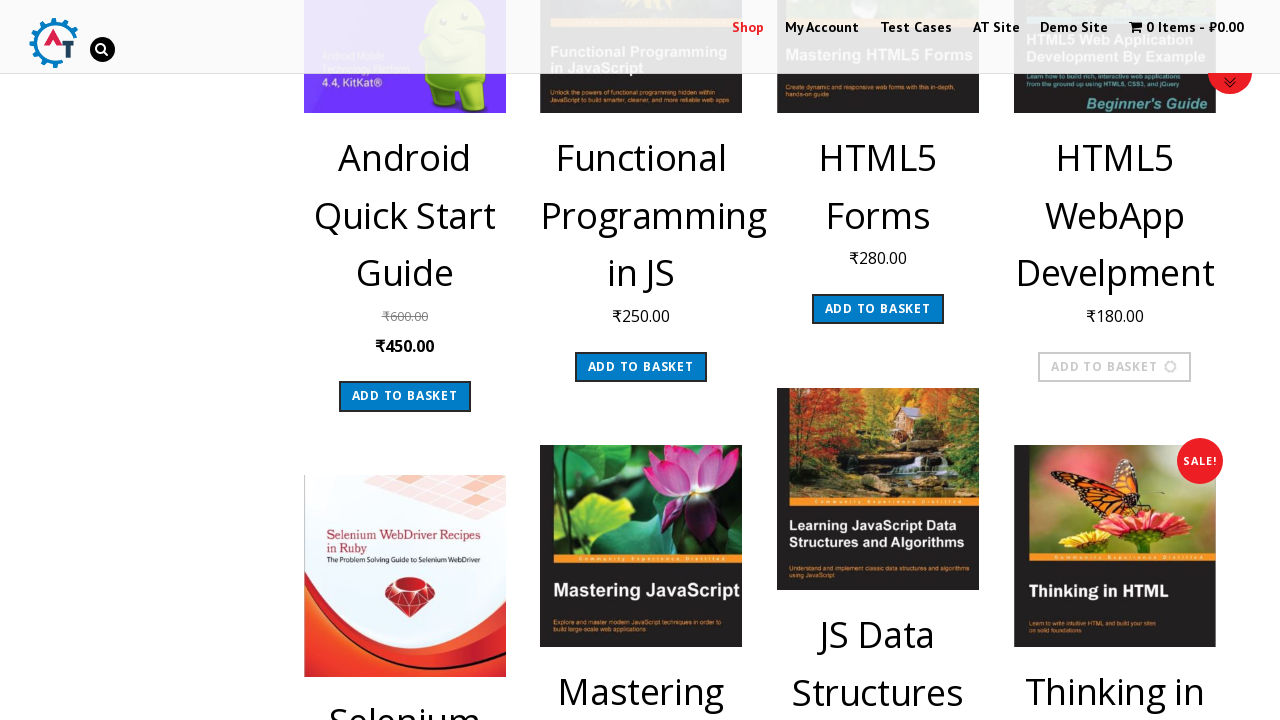

Added JS Data Structures book to cart at (878, 360) on [data-product_id='180']
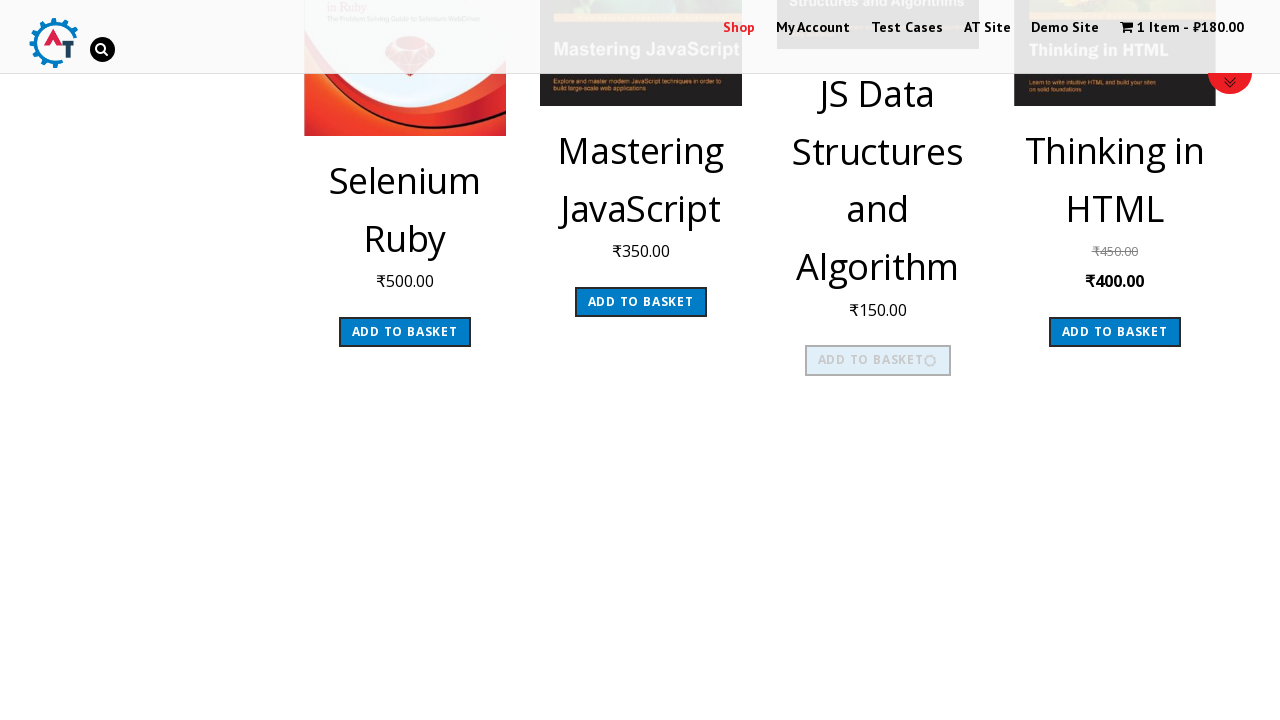

Clicked to view shopping cart at (1182, 28) on [title='View your shopping cart']
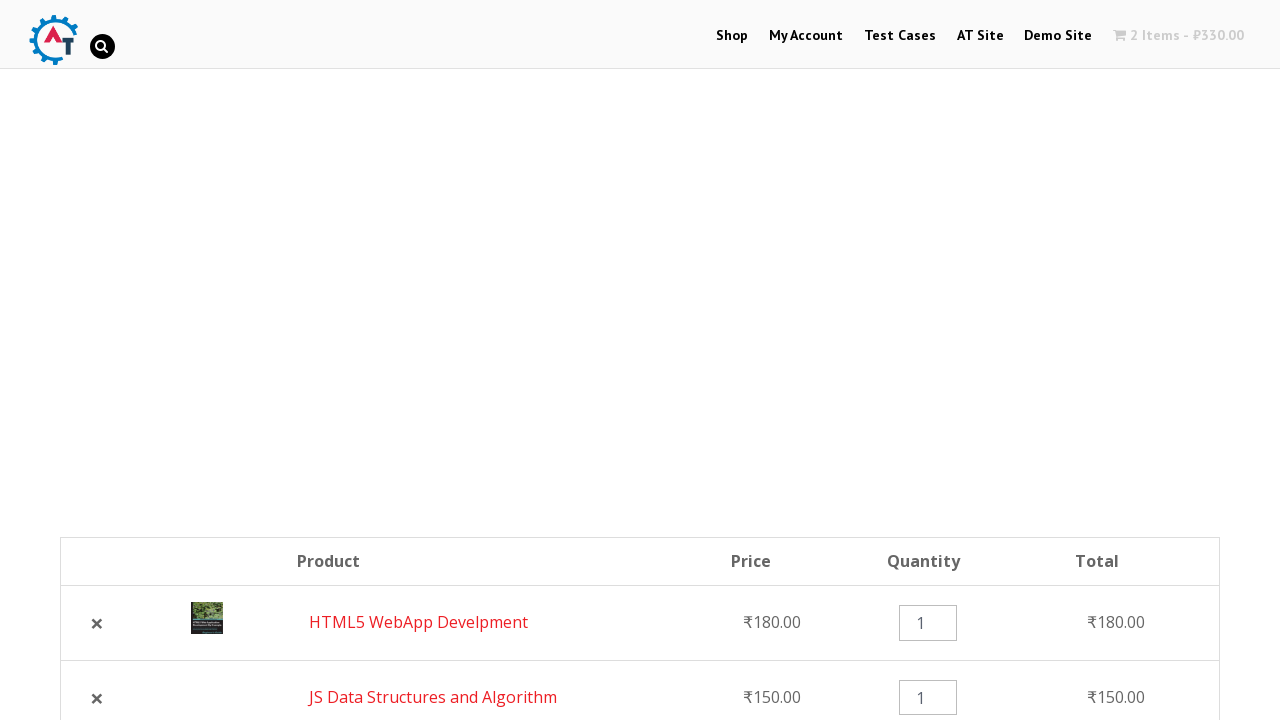

Removed HTML5 WebApp book from cart at (97, 623) on [data-product_id='182']
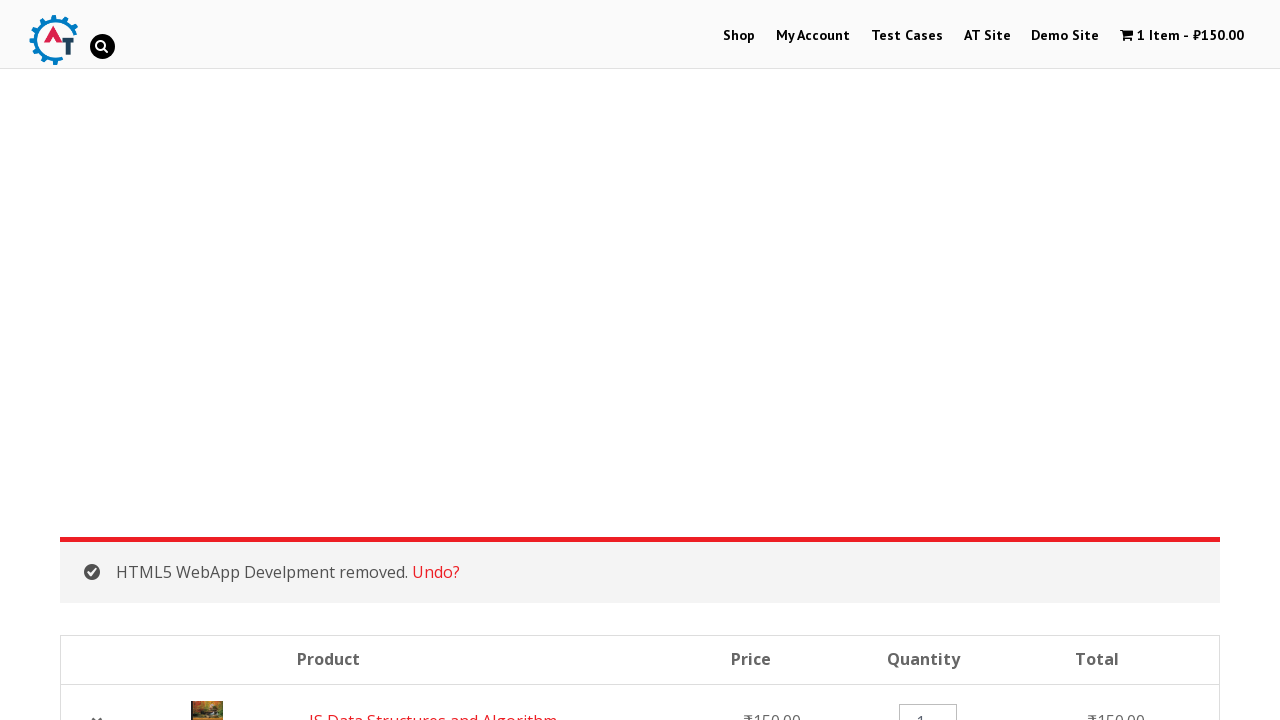

Clicked Undo link to restore removed item at (436, 572) on text=Undo?
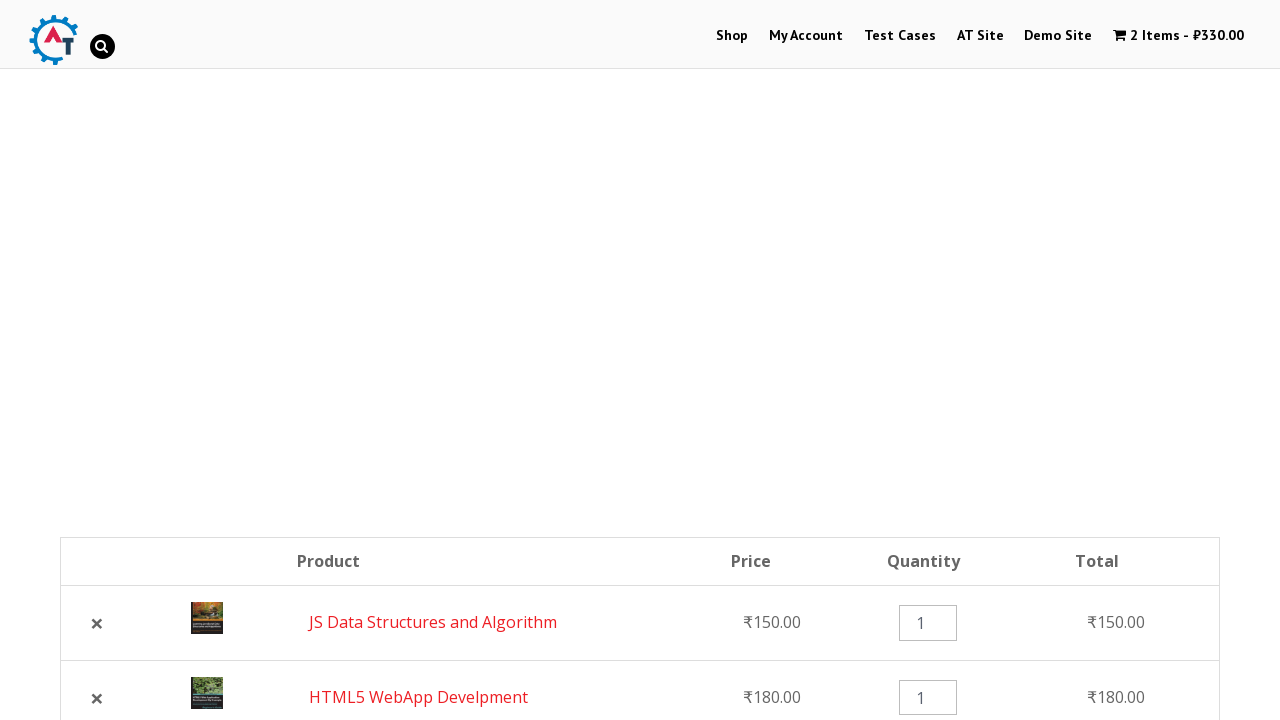

Cleared quantity field for JS Data Structures book on [name='cart[045117b0e0a11a242b9765e79cbf113f][qty]']
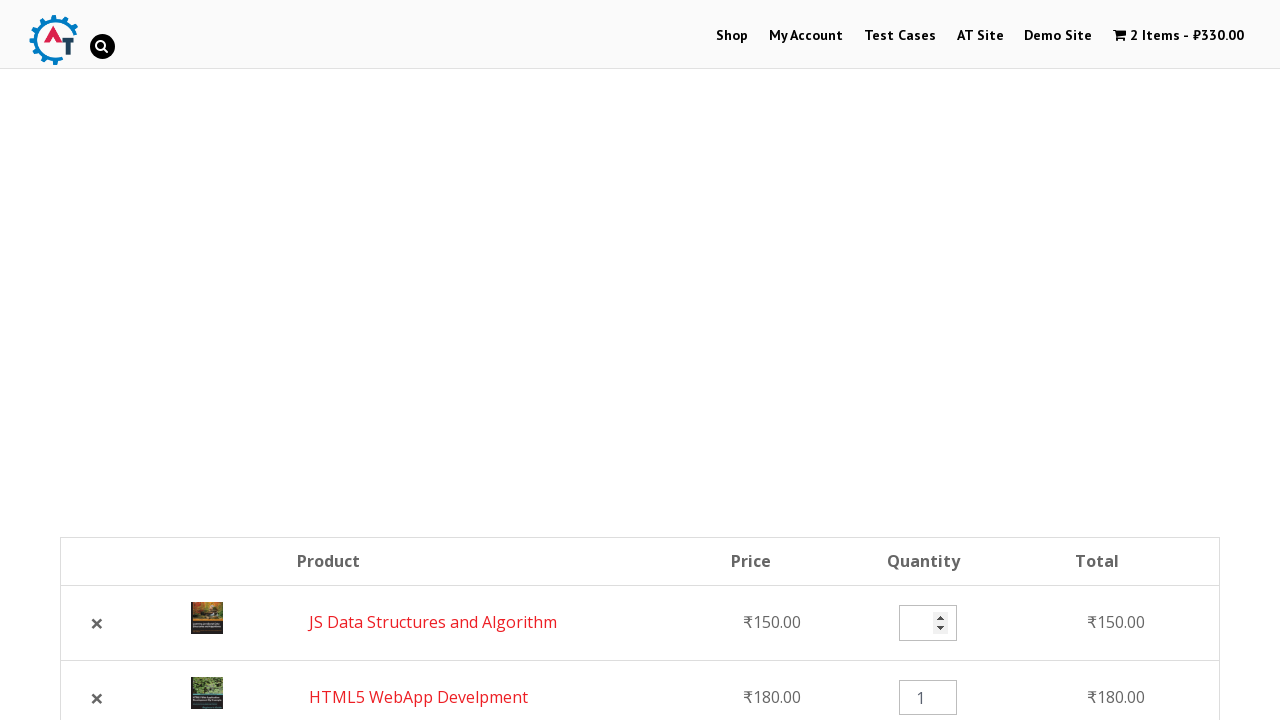

Updated quantity of JS Data Structures book to 3 on [name='cart[045117b0e0a11a242b9765e79cbf113f][qty]']
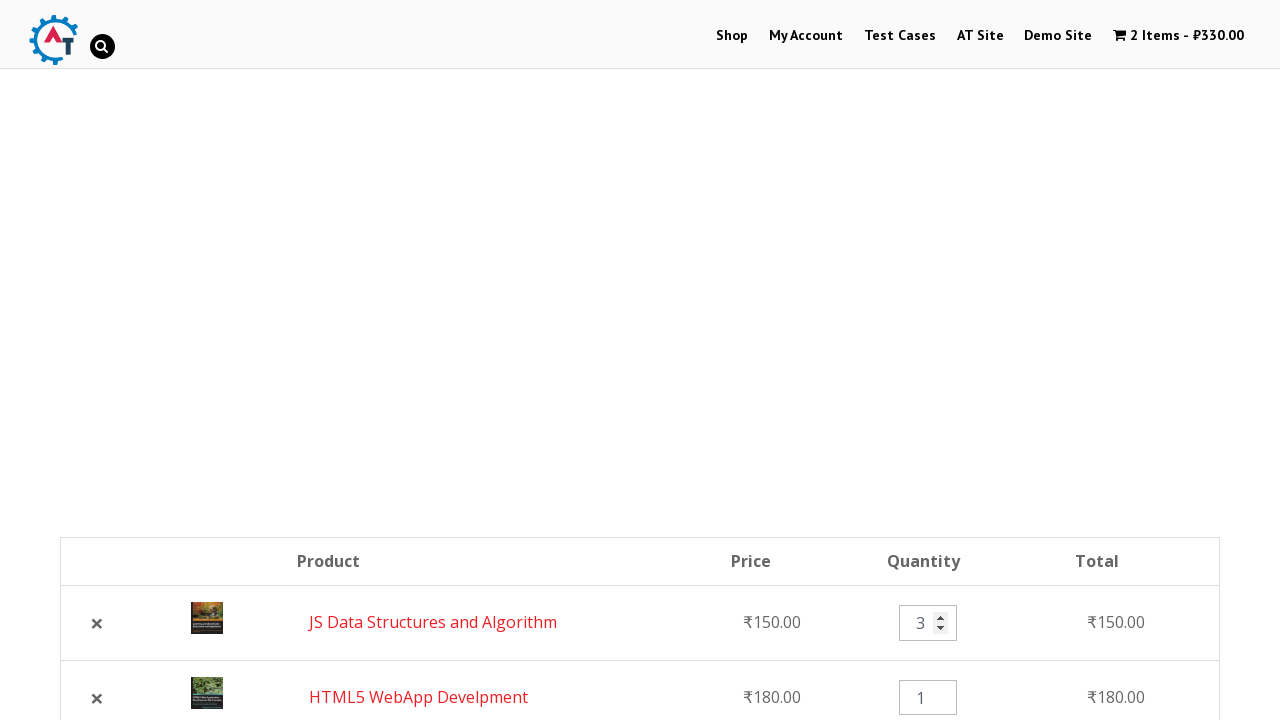

Clicked Update Basket button at (1107, 360) on [name='update_cart']
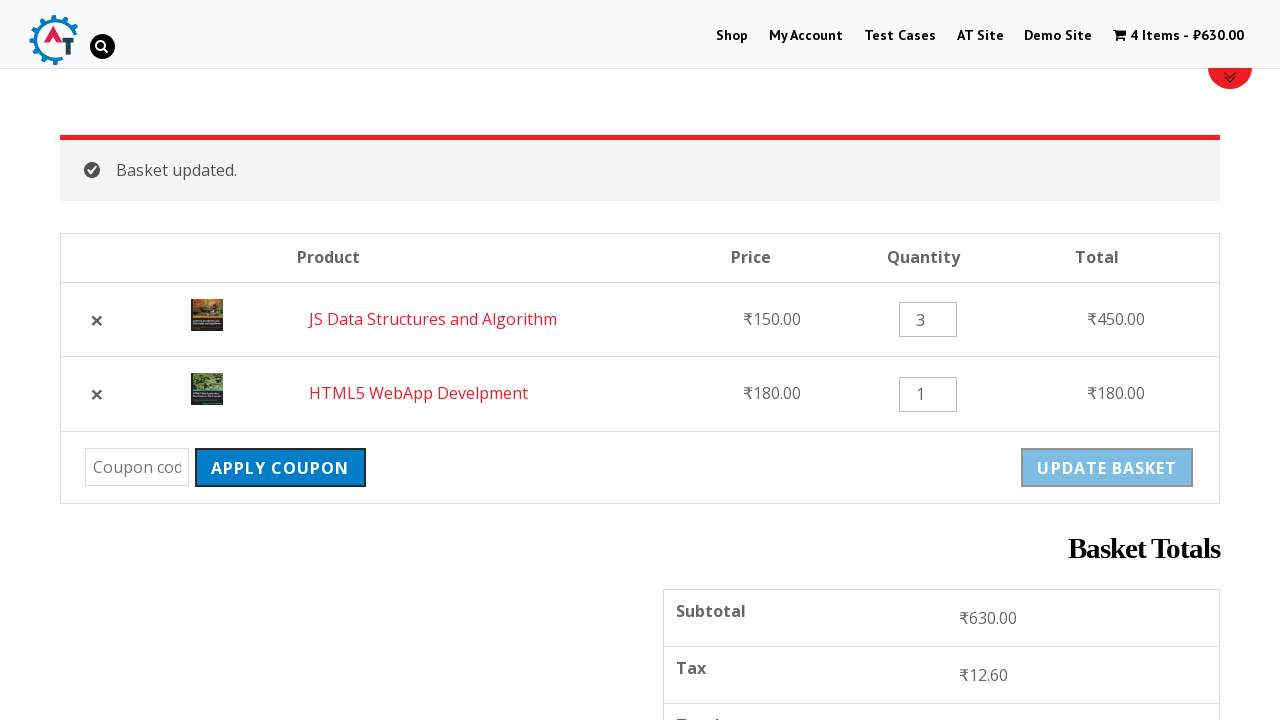

Waited 3 seconds for cart update to complete
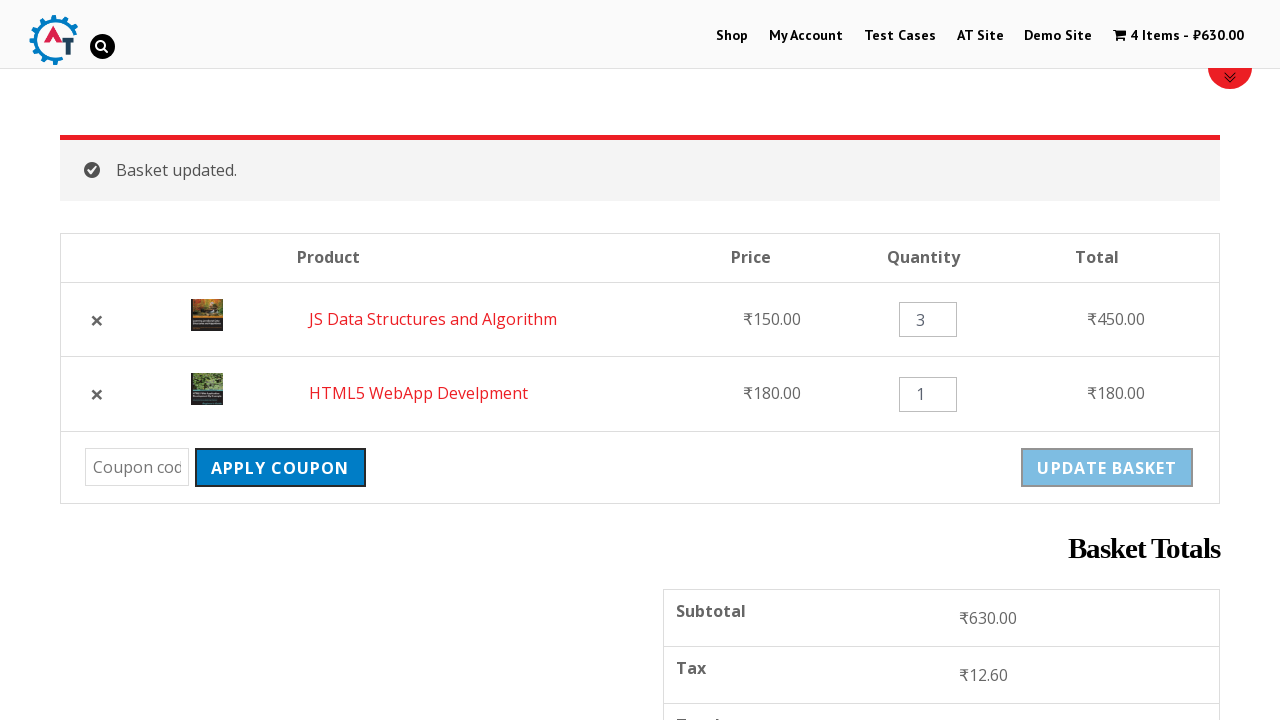

Clicked Apply Coupon button at (280, 468) on [value='Apply Coupon']
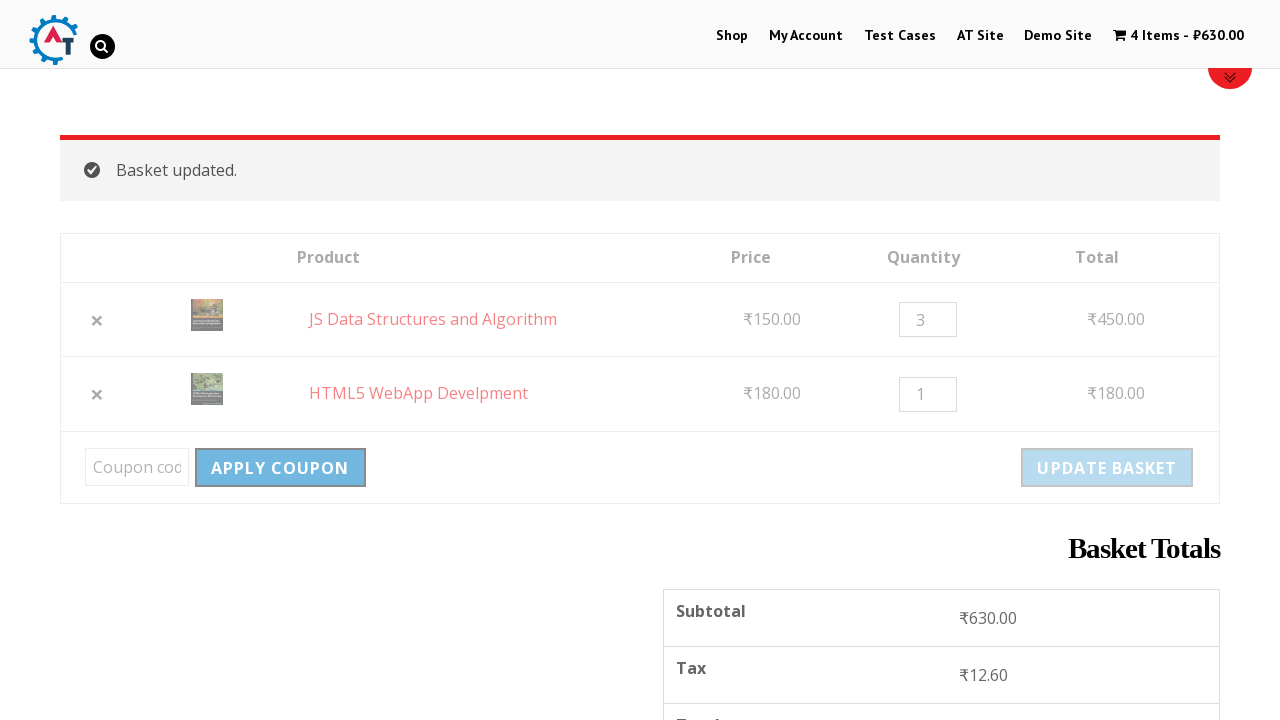

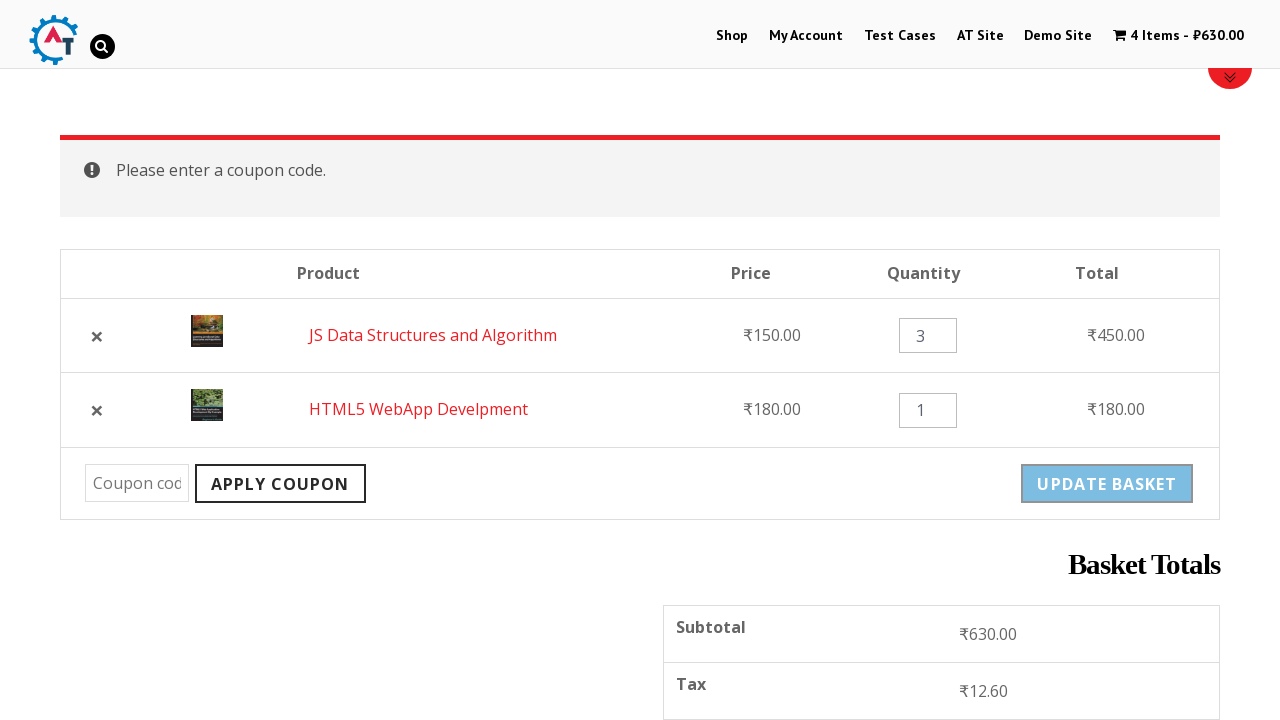